Tests modal dialog interactions by opening a small modal, then attempting to click another button while the modal is open, handling the blocked click by closing the first modal and then successfully opening the large modal

Starting URL: https://demoqa.com/modal-dialogs

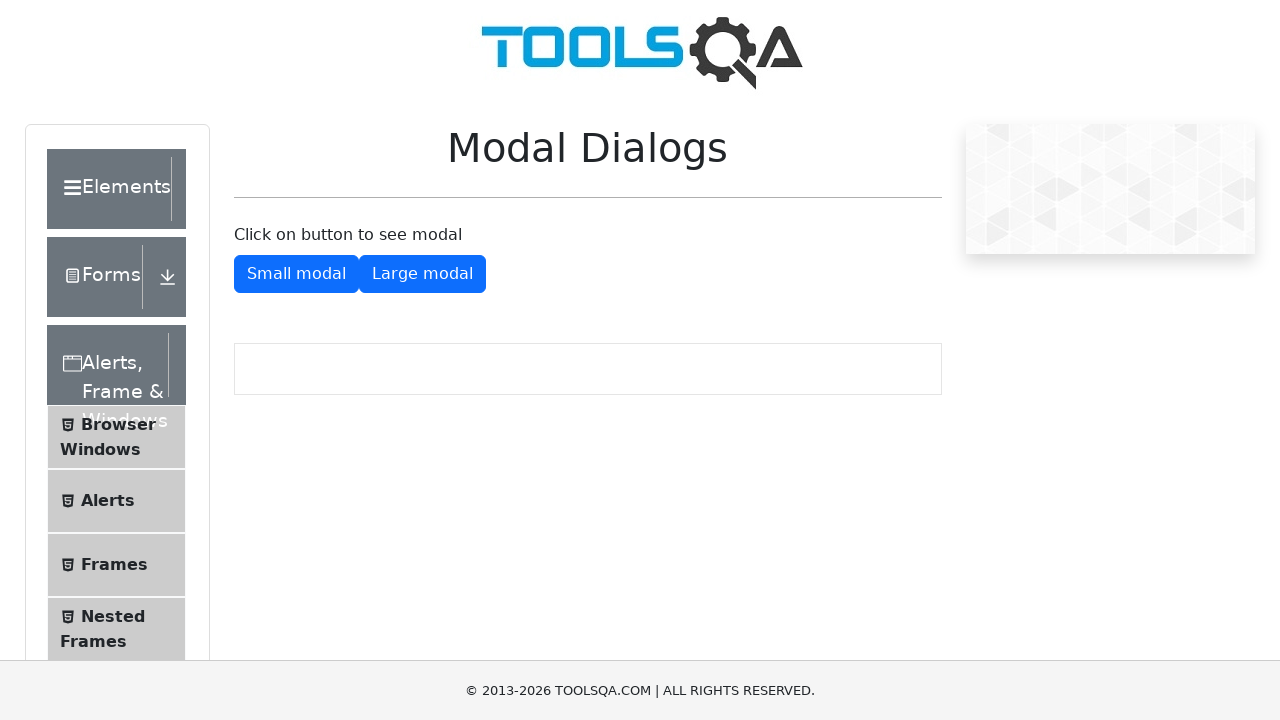

Clicked button to open small modal at (296, 274) on #showSmallModal
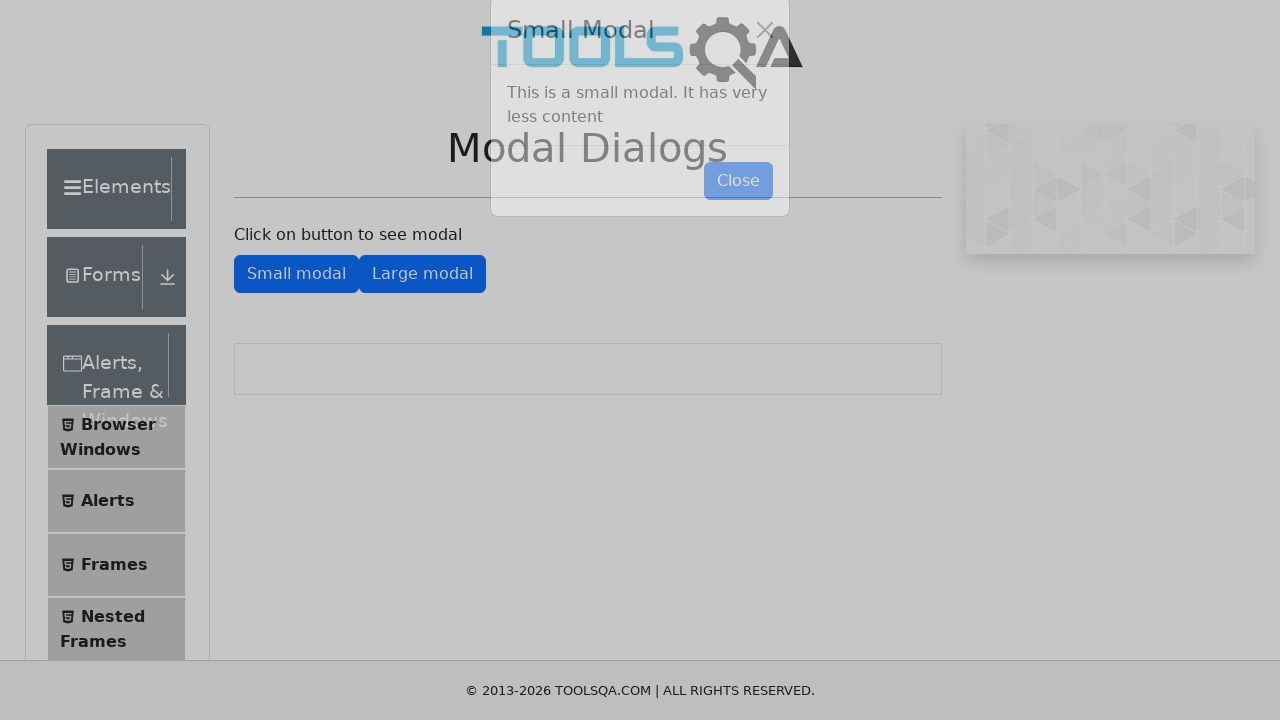

Large modal button click was intercepted by open small modal at (422, 19) on #showLargeModal
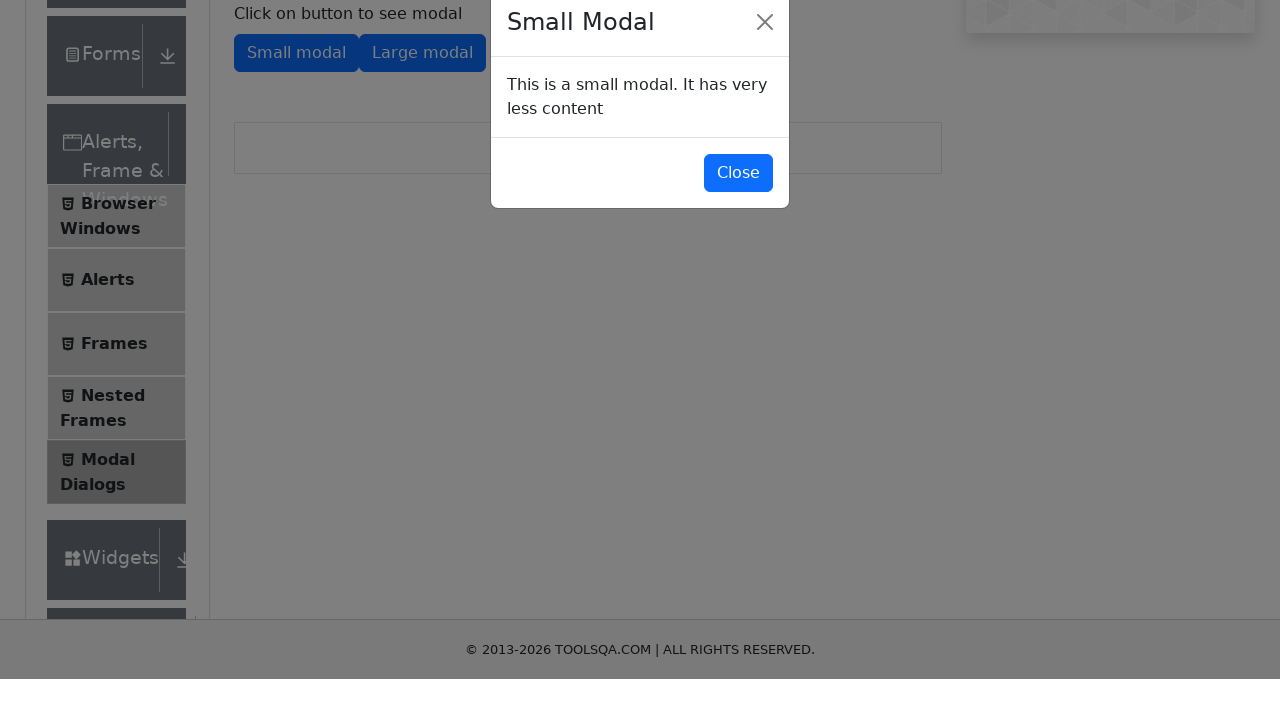

Clicked button to close small modal at (738, 214) on #closeSmallModal
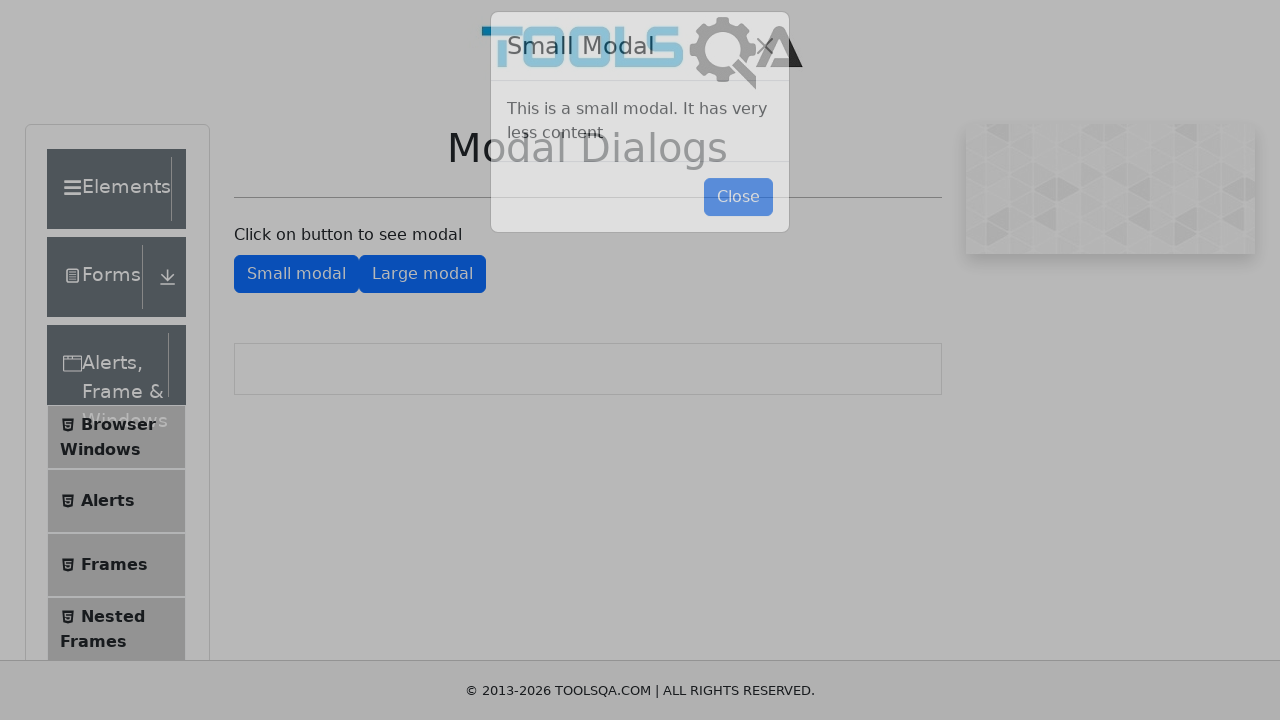

Small modal fully closed and hidden
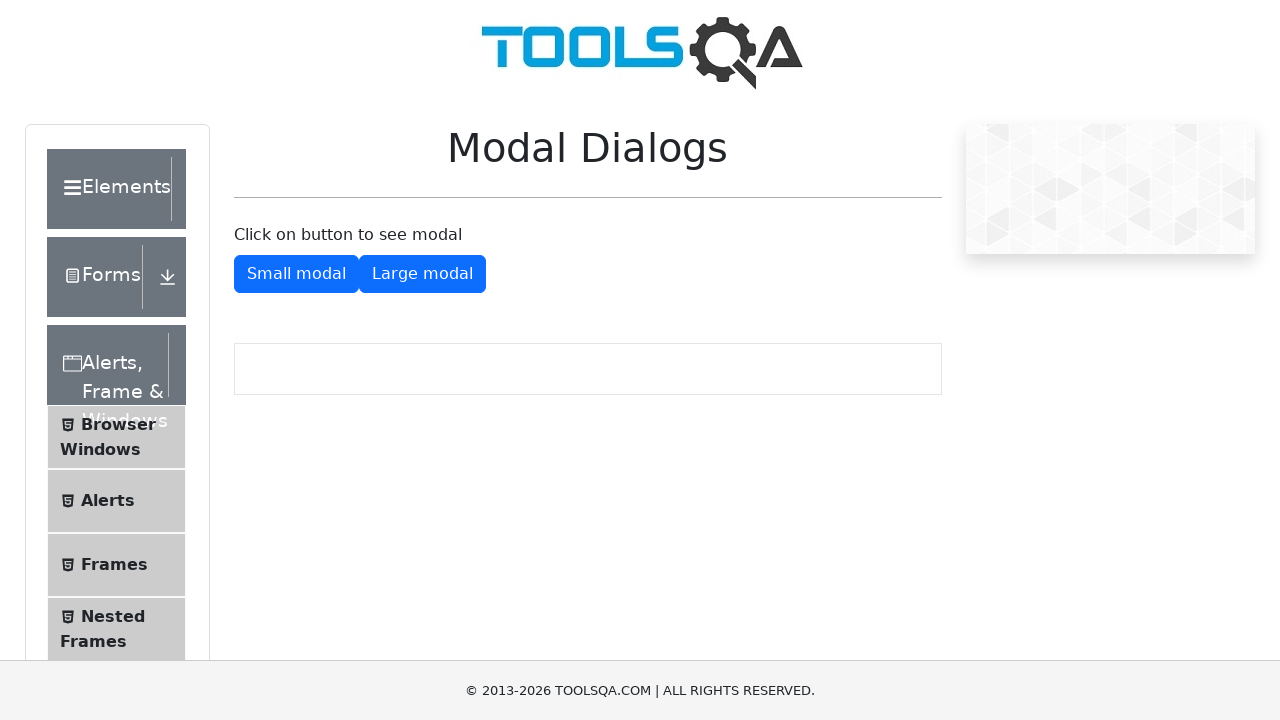

Successfully clicked large modal button after closing small modal at (422, 274) on #showLargeModal
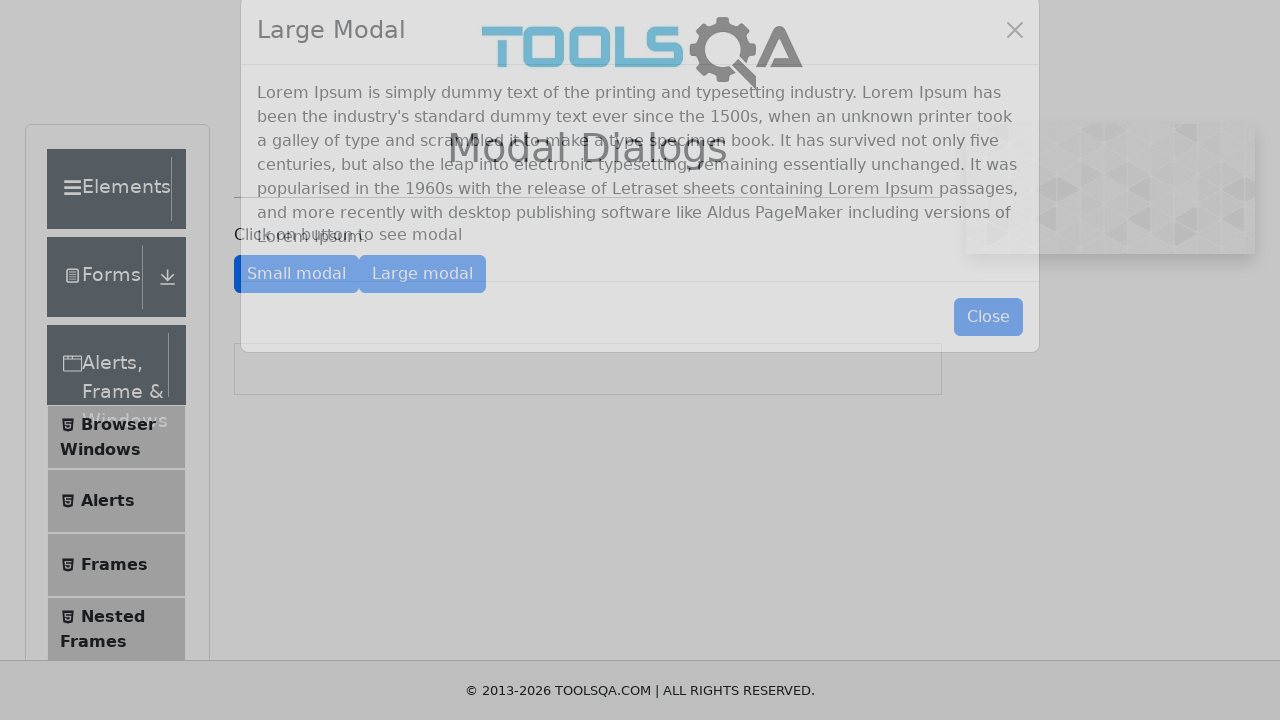

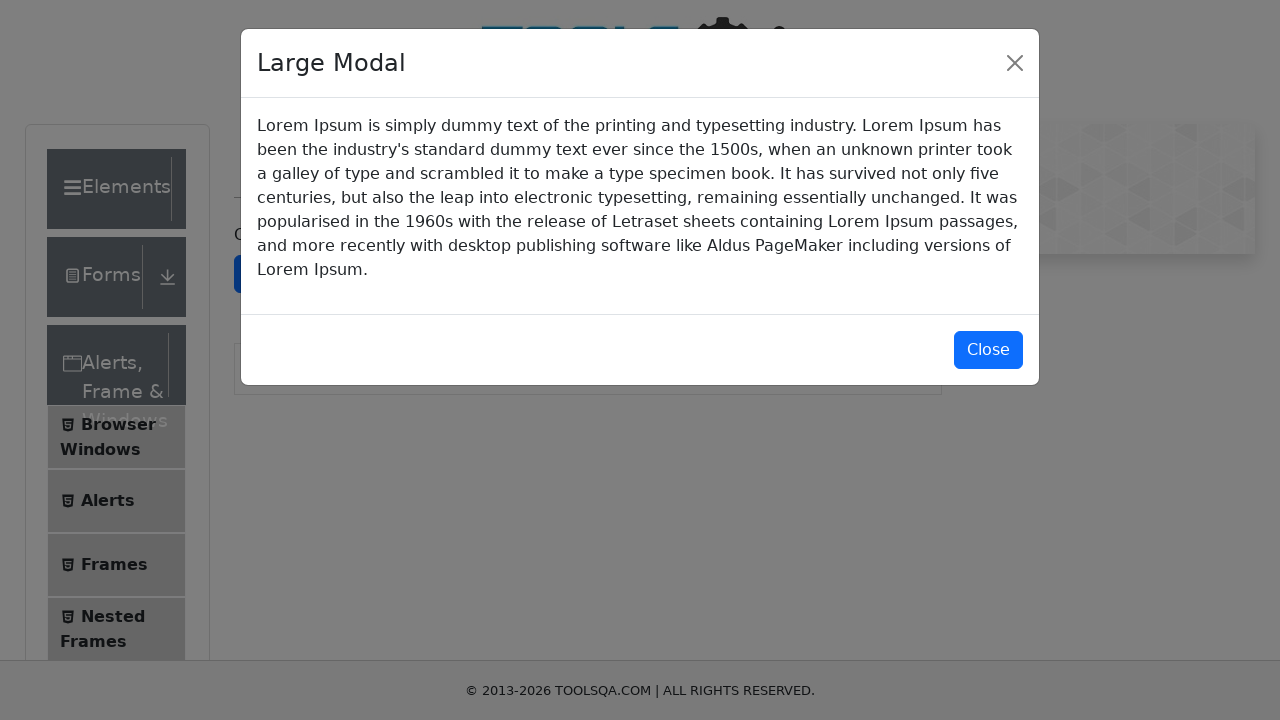